Tests alert handling functionality by clicking a button that triggers an alert and then accepting it

Starting URL: https://demoqa.com/alerts

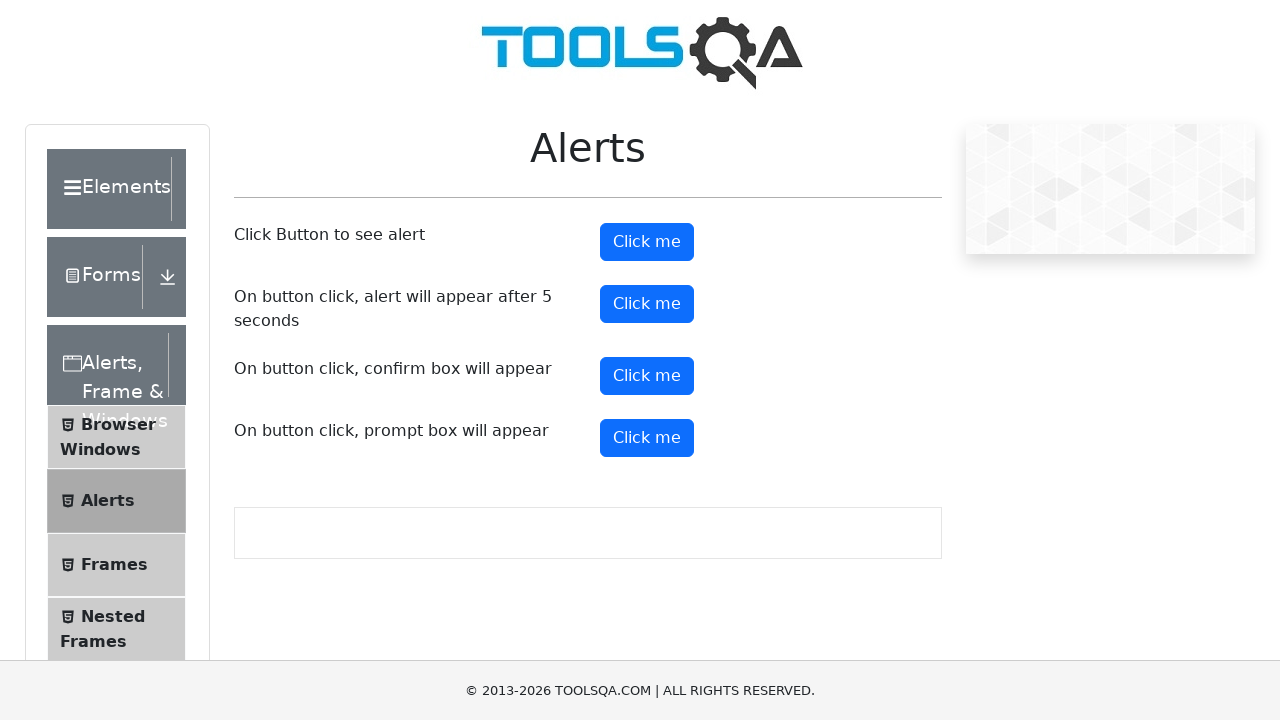

Clicked alert button to trigger alert dialog at (647, 242) on #alertButton
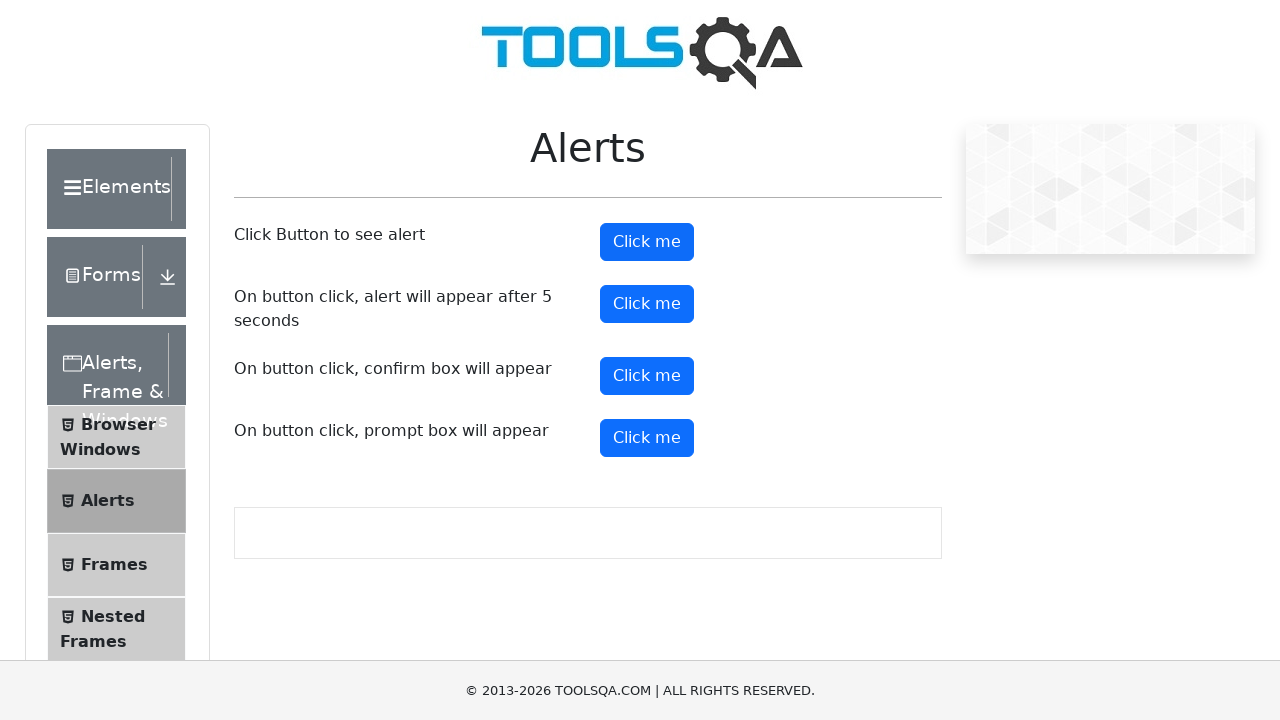

Set up dialog handler to accept alert
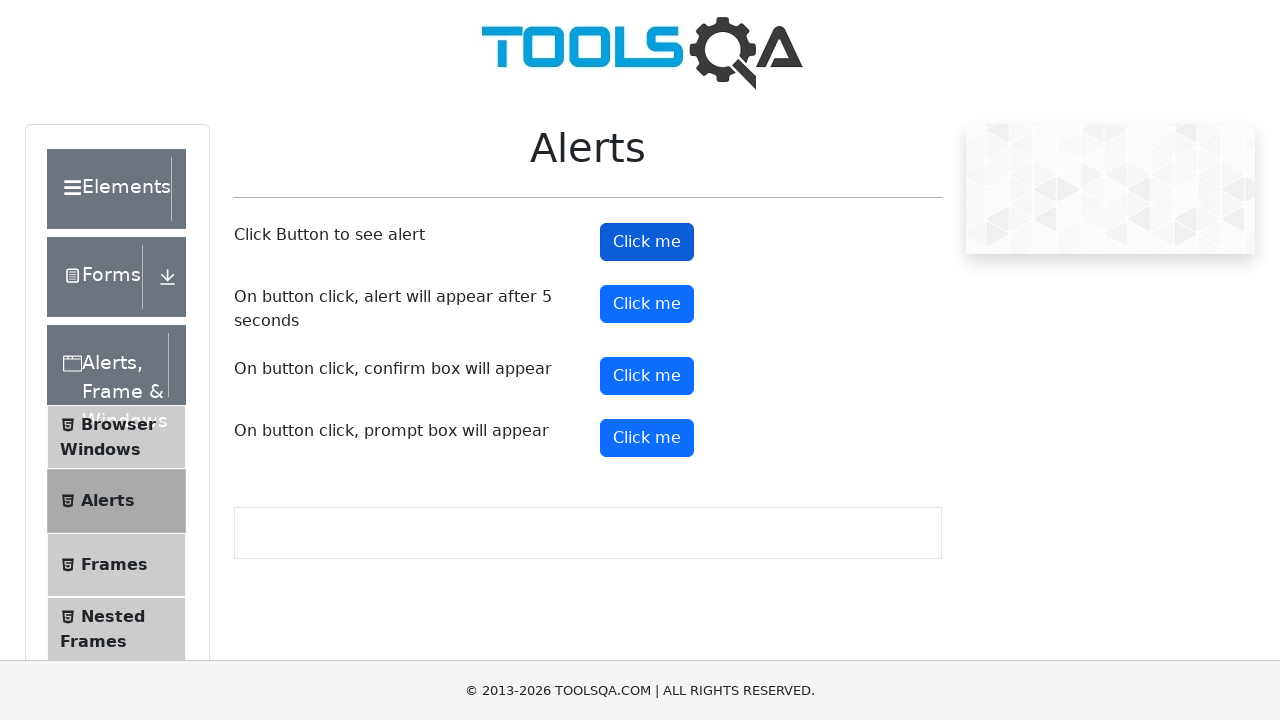

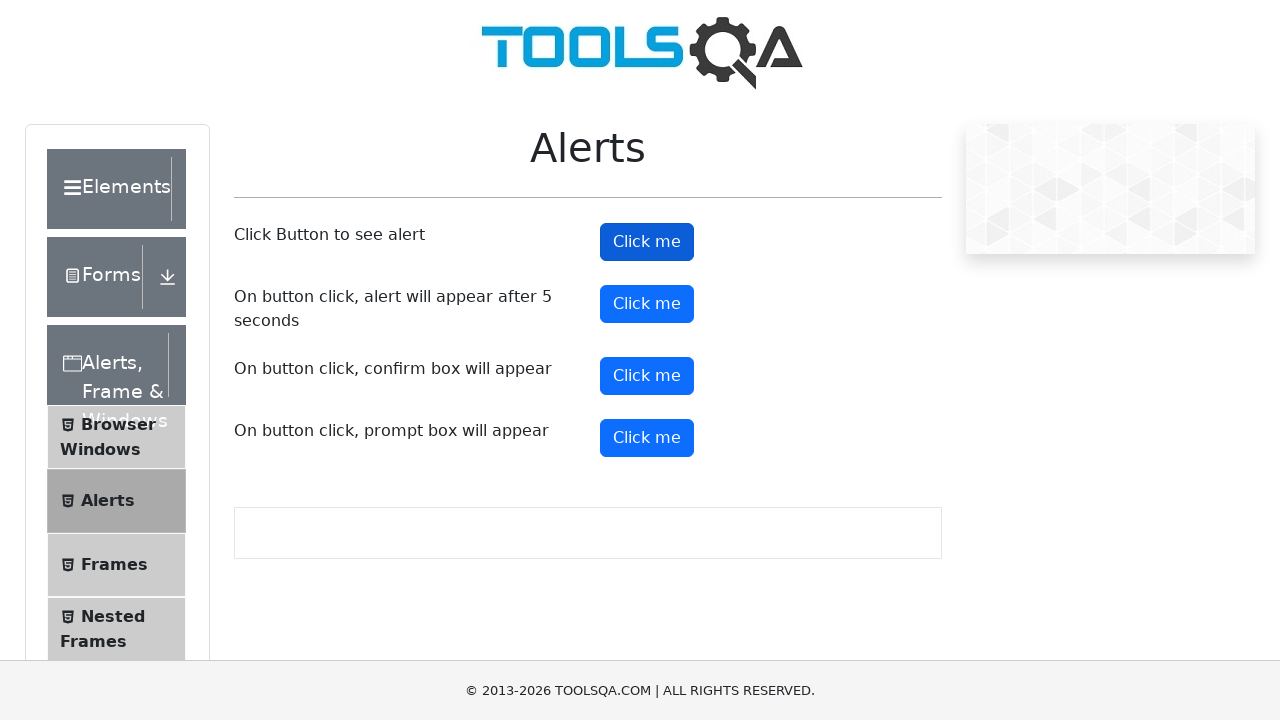